Tests A/B test opt-out by adding cookie on homepage first, then navigating to the A/B test page and verifying opted-out state

Starting URL: http://the-internet.herokuapp.com

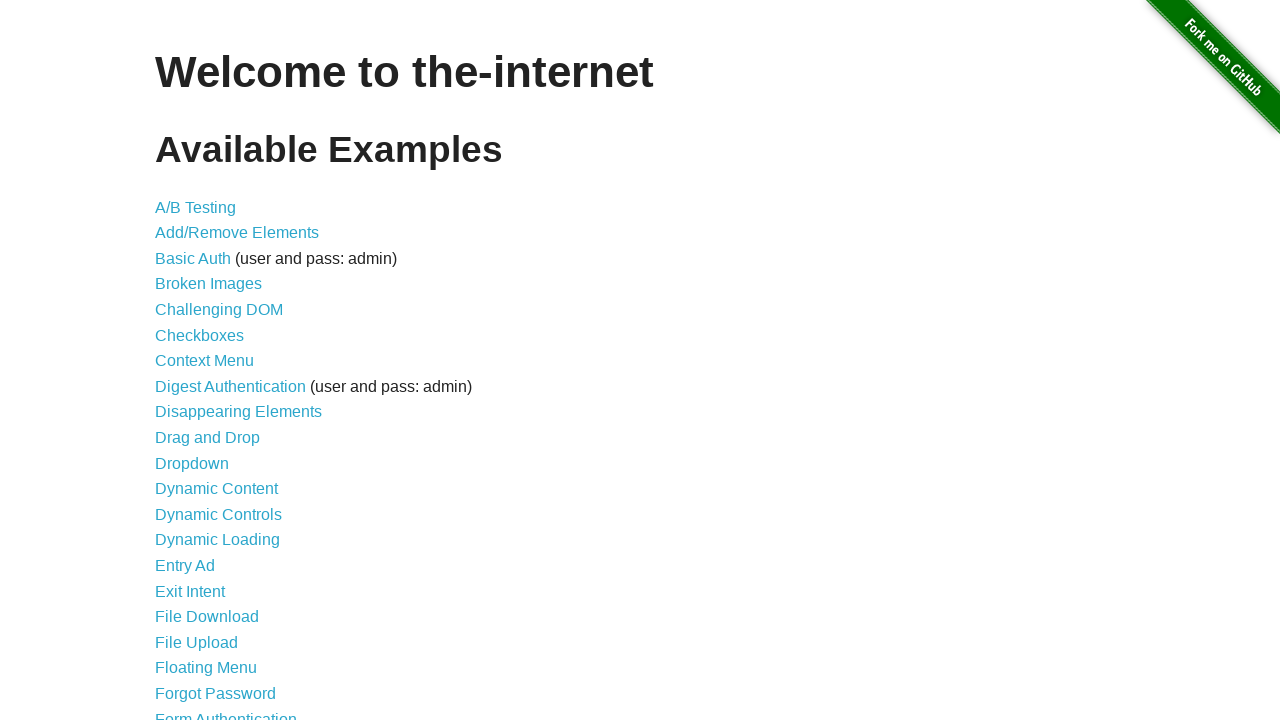

Added optimizelyOptOut cookie to context
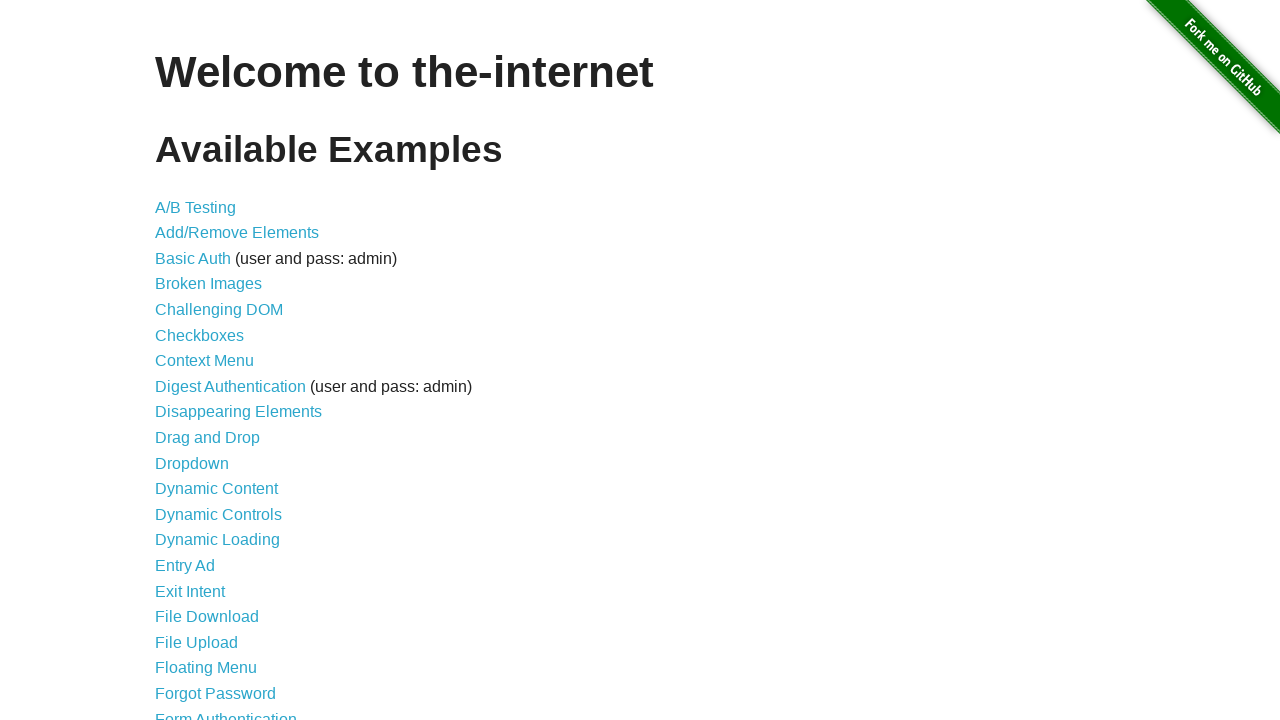

Navigated to A/B test page
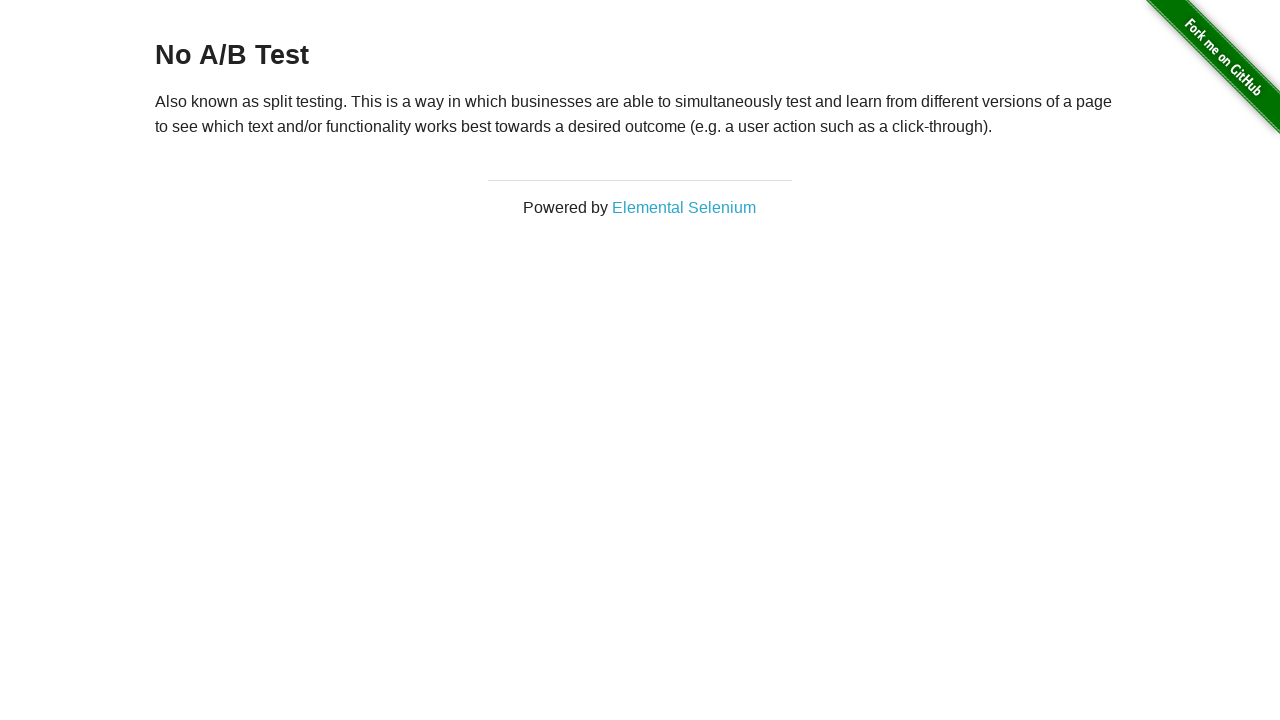

Retrieved heading text from page
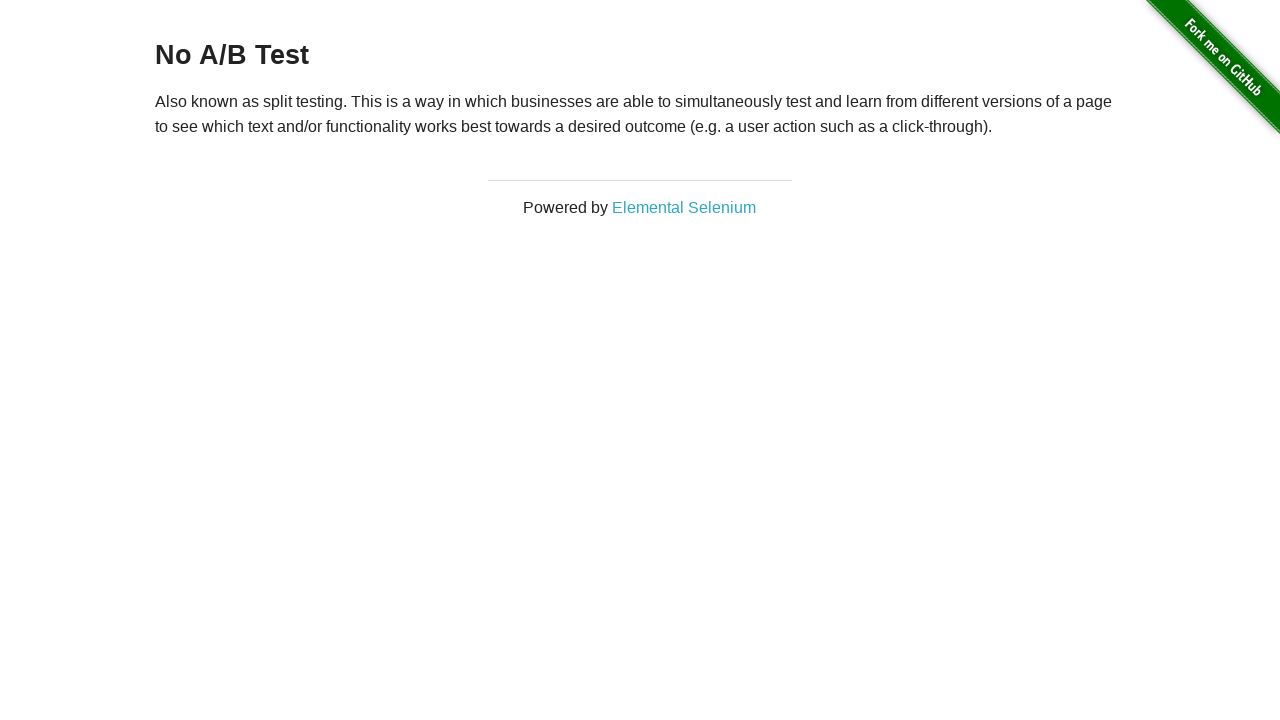

Verified opted-out state: heading displays 'No A/B Test'
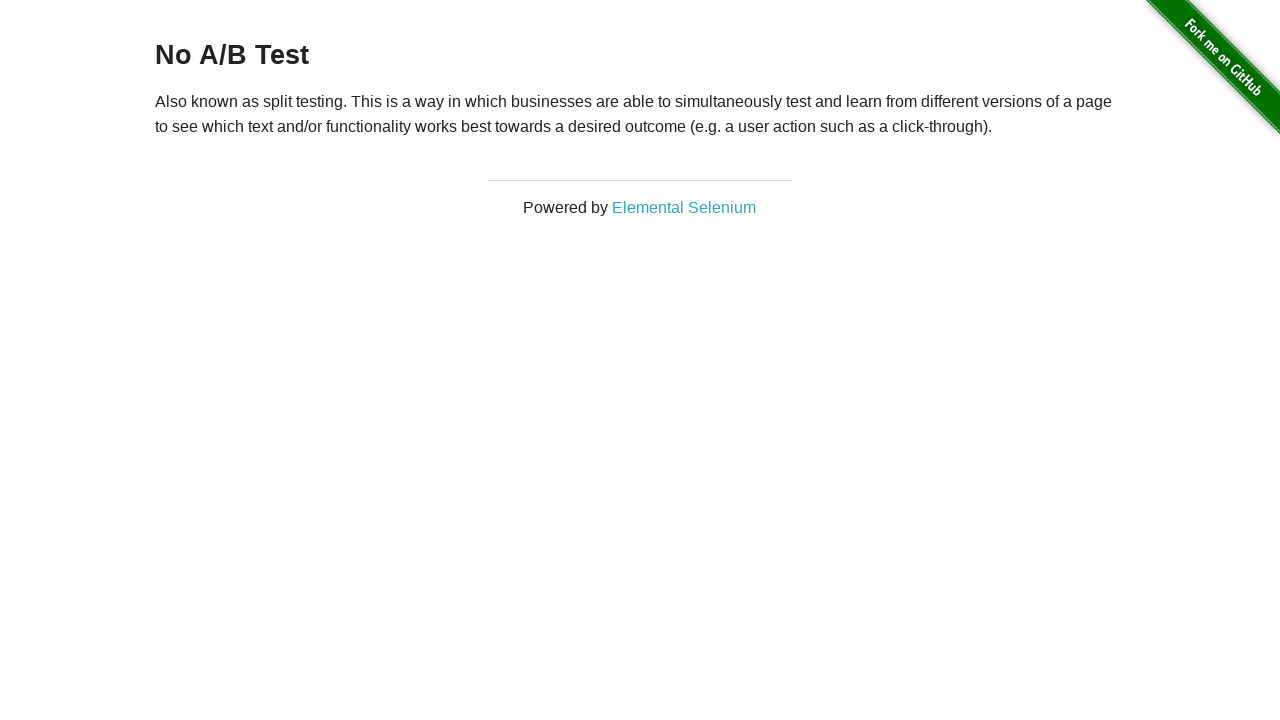

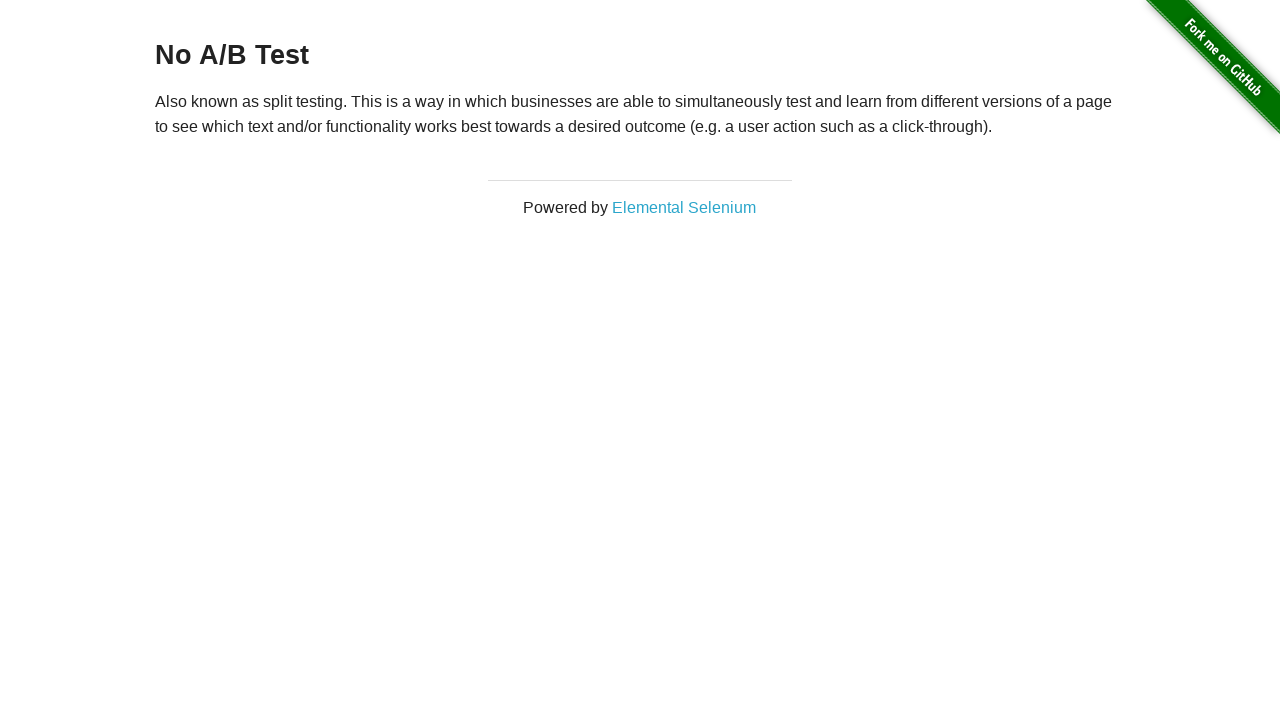